Tests select dropdown by verifying that expected options exist in the select element

Starting URL: https://teserat.github.io/welcome/

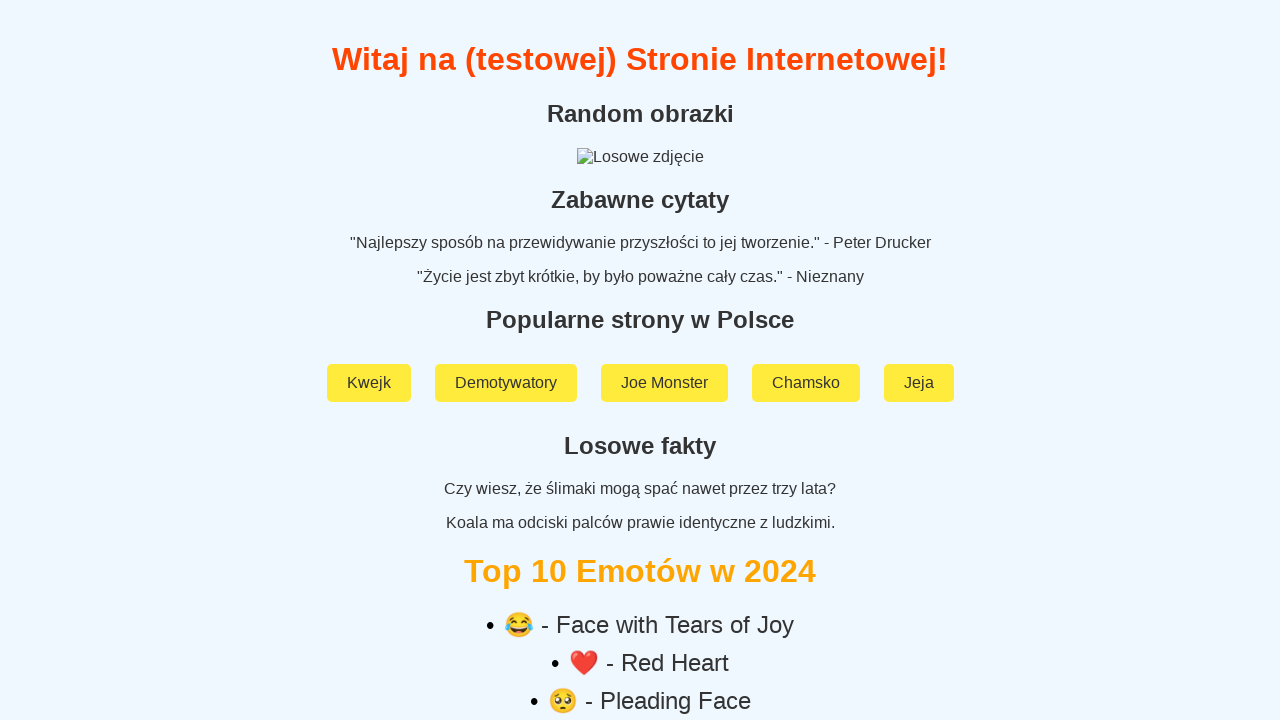

Clicked on 'Rozchodniak' link at (640, 592) on text=Rozchodniak
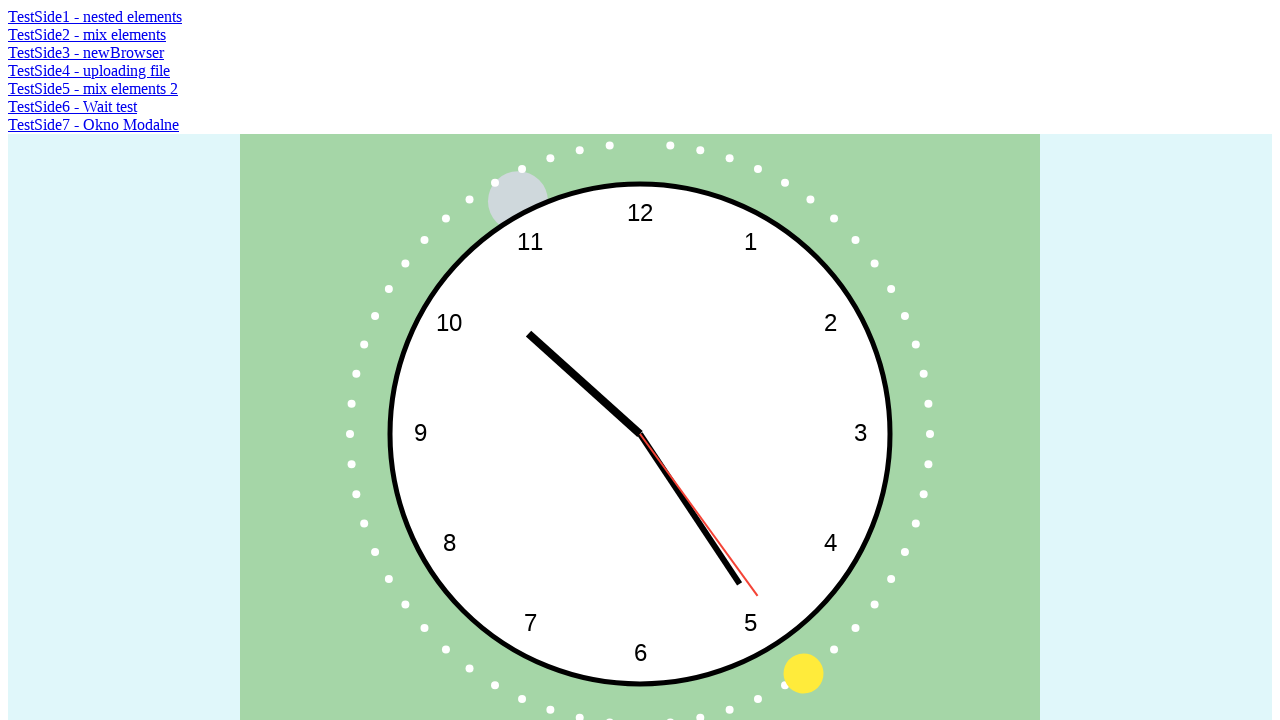

Clicked on 'TestSide2 - mix elements' link at (87, 34) on text=TestSide2 - mix elements
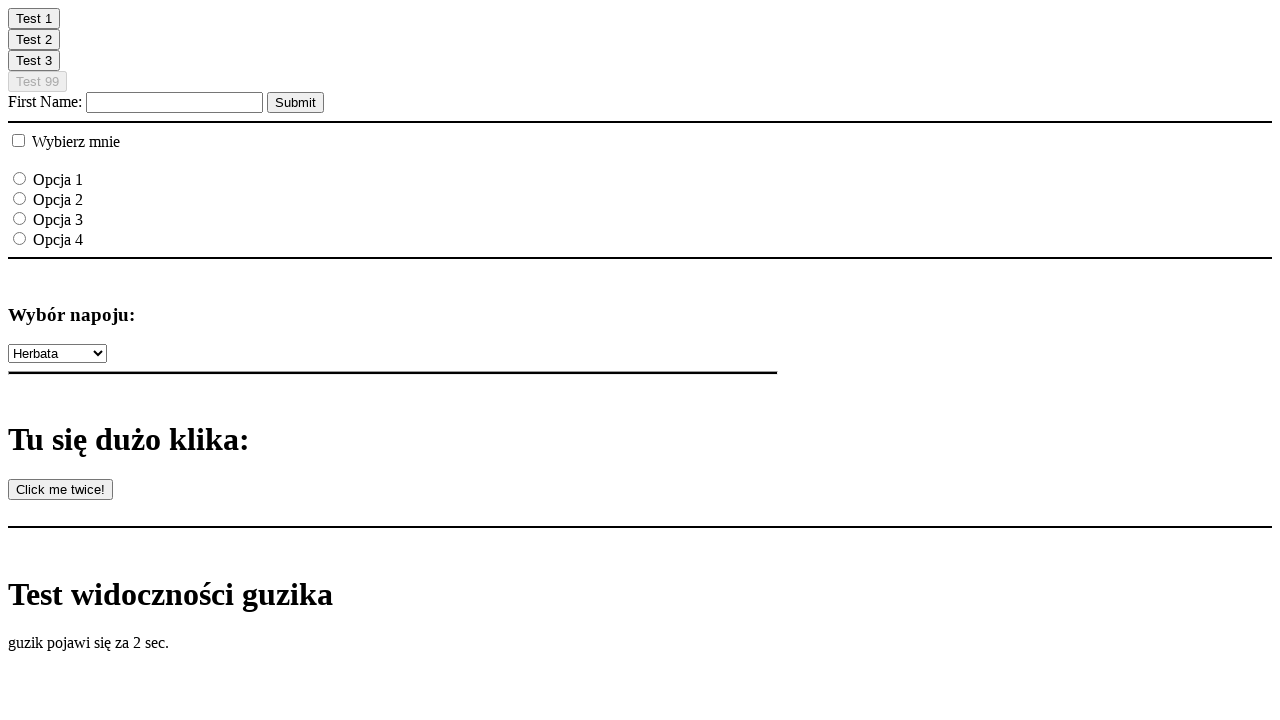

Select element became visible
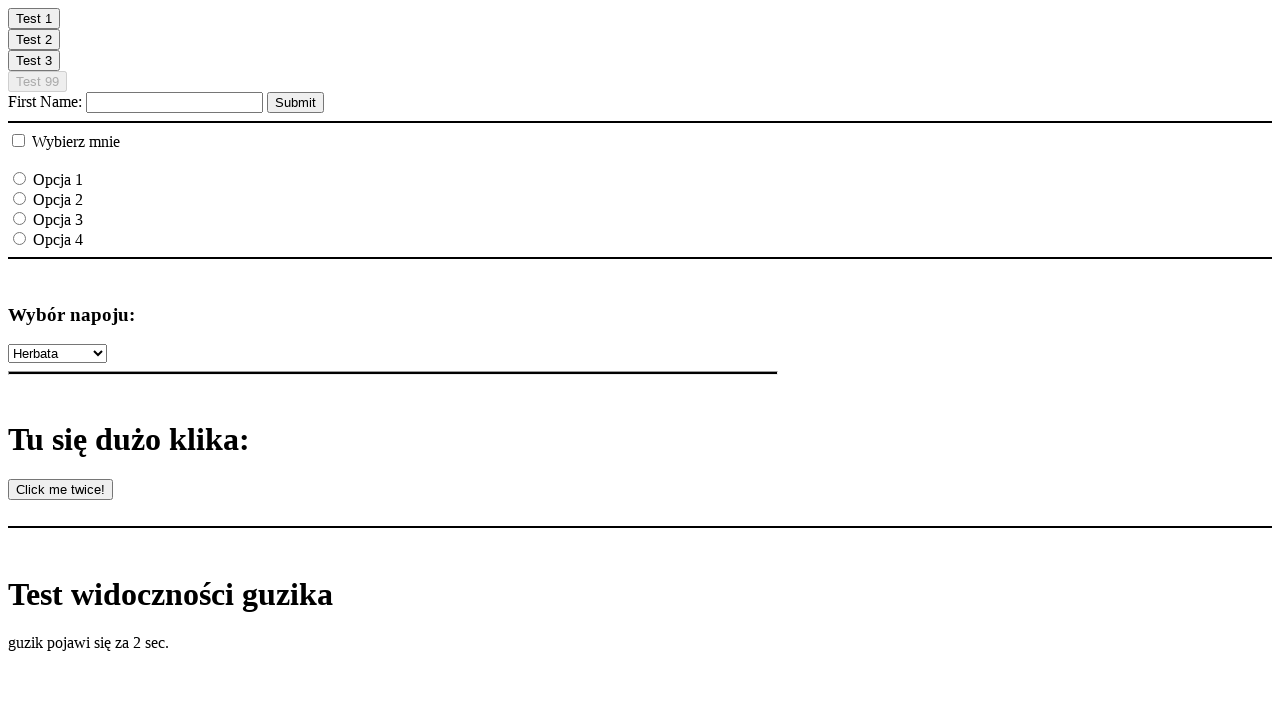

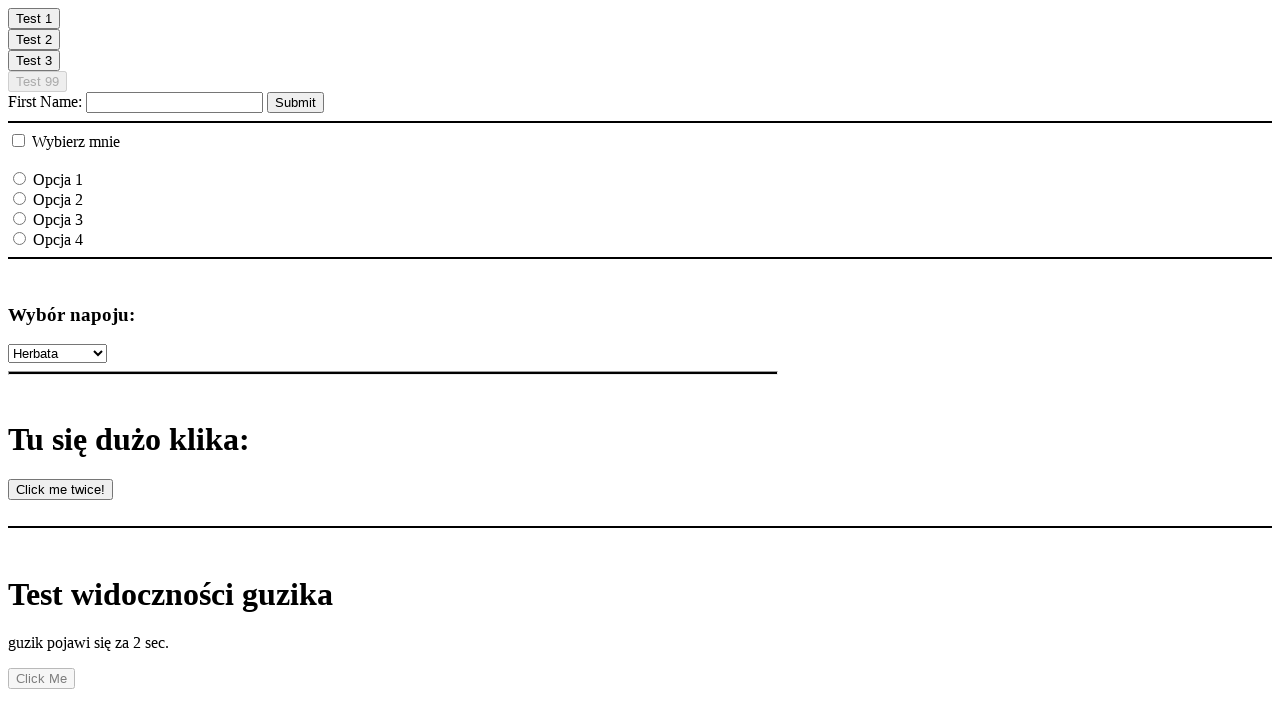